Tests that a todo item is removed when edited to an empty string

Starting URL: https://demo.playwright.dev/todomvc

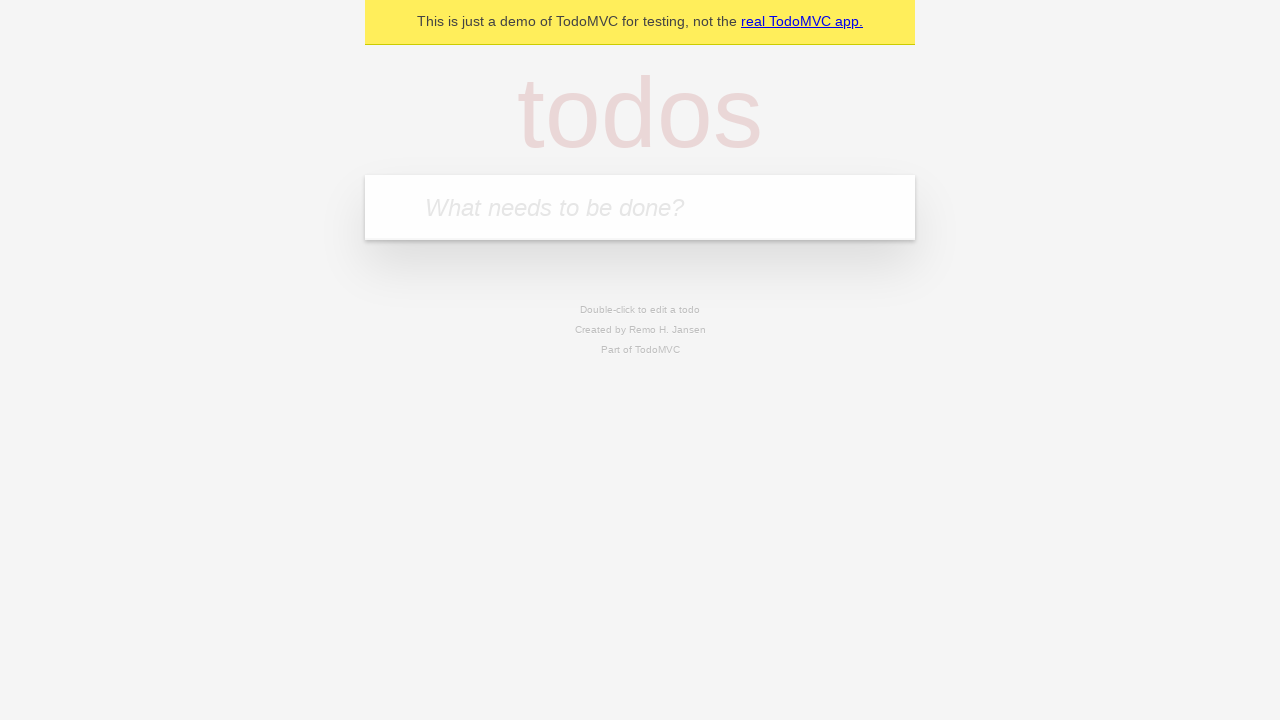

Filled todo input with 'buy some cheese' on internal:attr=[placeholder="What needs to be done?"i]
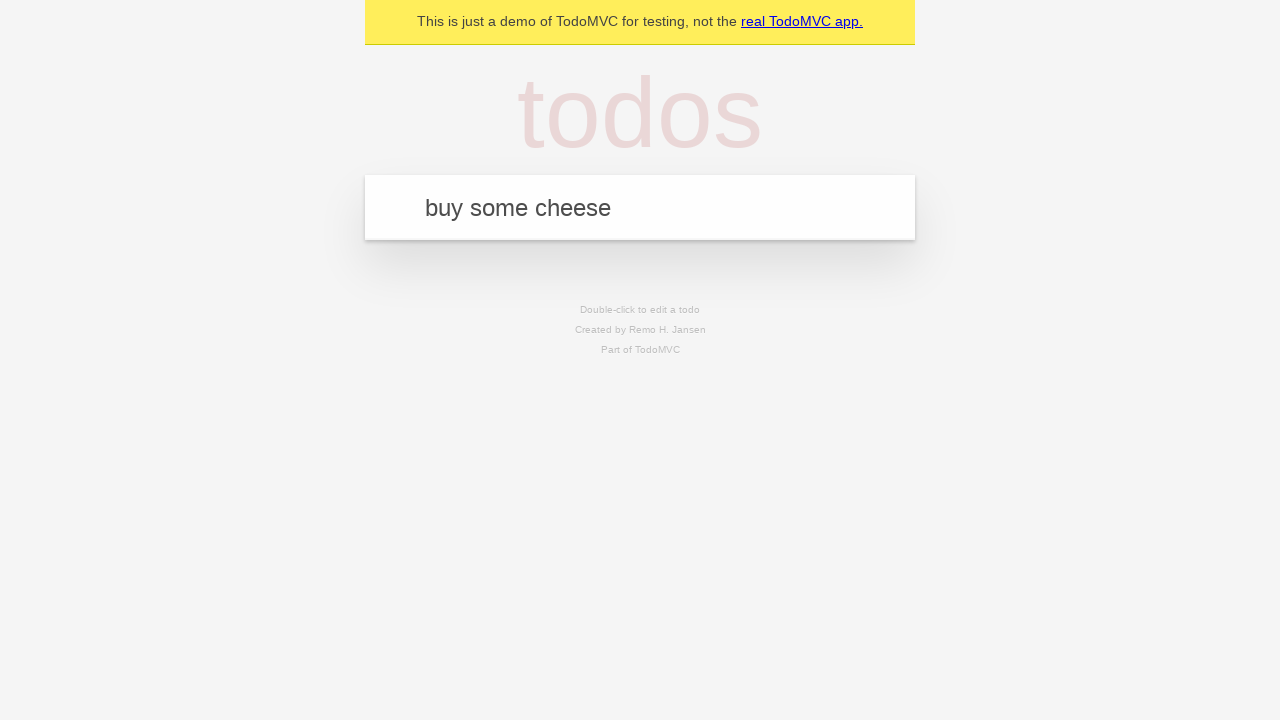

Pressed Enter to create first todo on internal:attr=[placeholder="What needs to be done?"i]
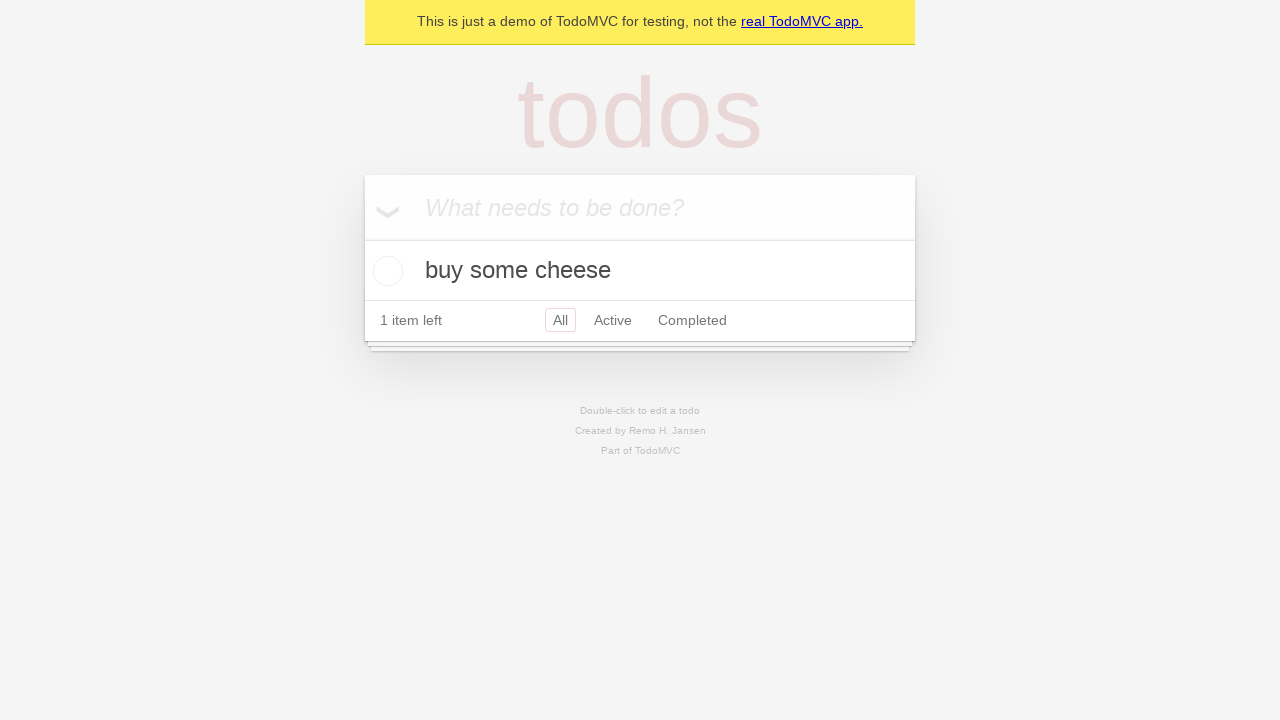

Filled todo input with 'feed the cat' on internal:attr=[placeholder="What needs to be done?"i]
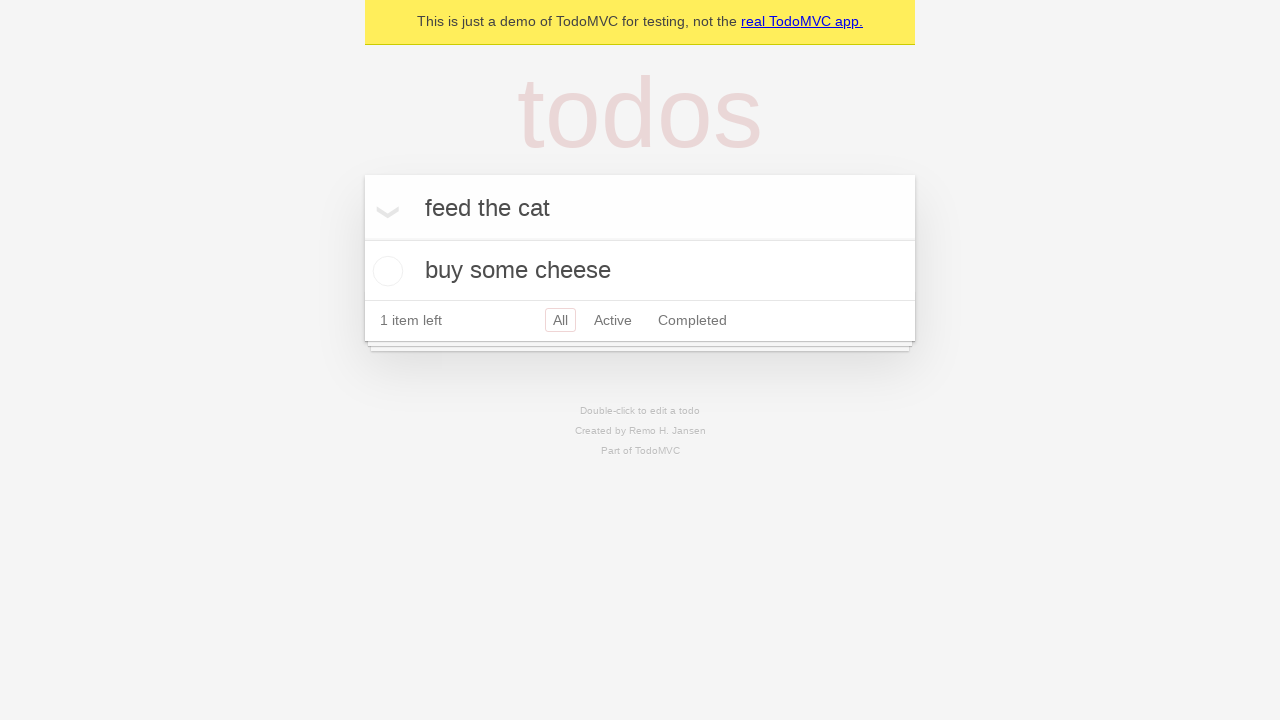

Pressed Enter to create second todo on internal:attr=[placeholder="What needs to be done?"i]
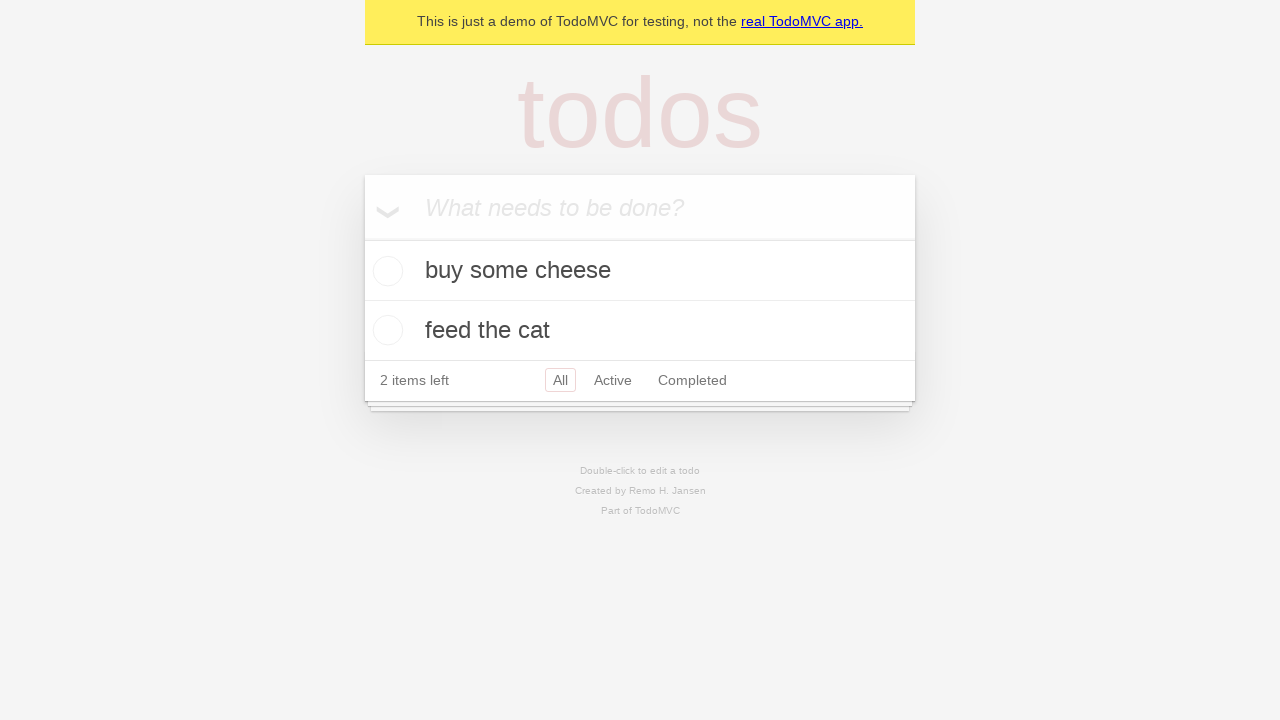

Filled todo input with 'book a doctors appointment' on internal:attr=[placeholder="What needs to be done?"i]
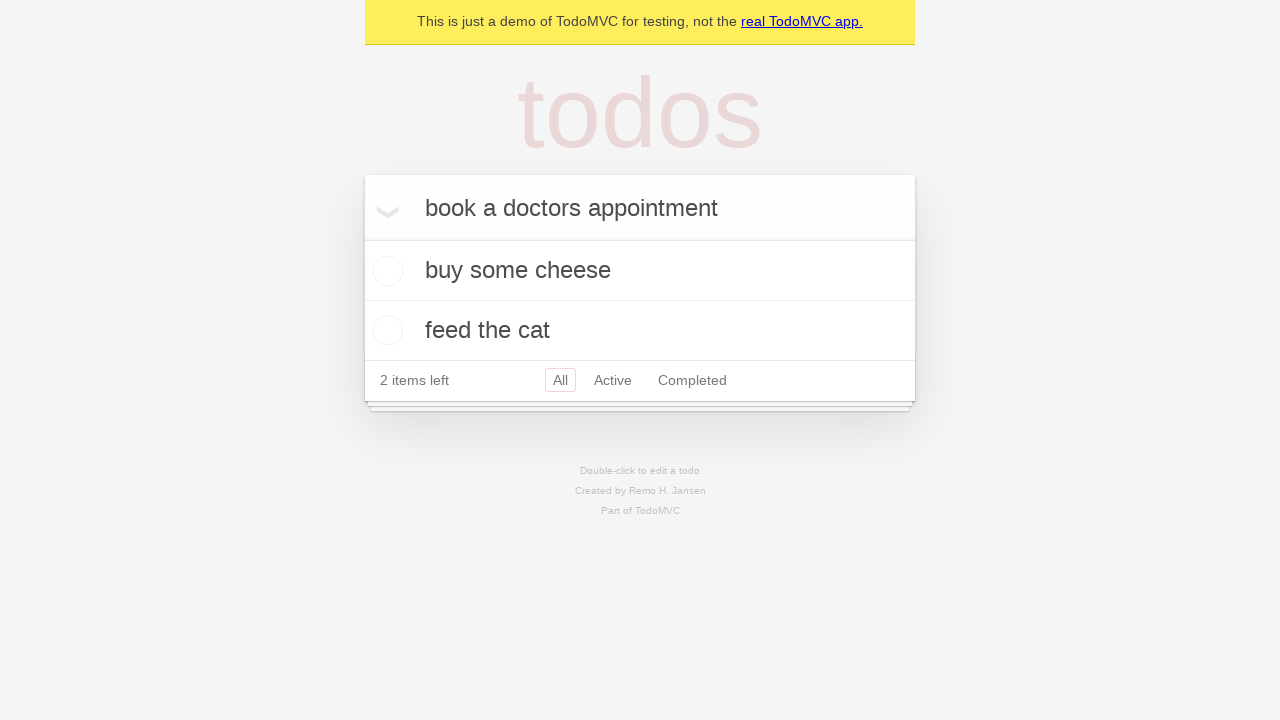

Pressed Enter to create third todo on internal:attr=[placeholder="What needs to be done?"i]
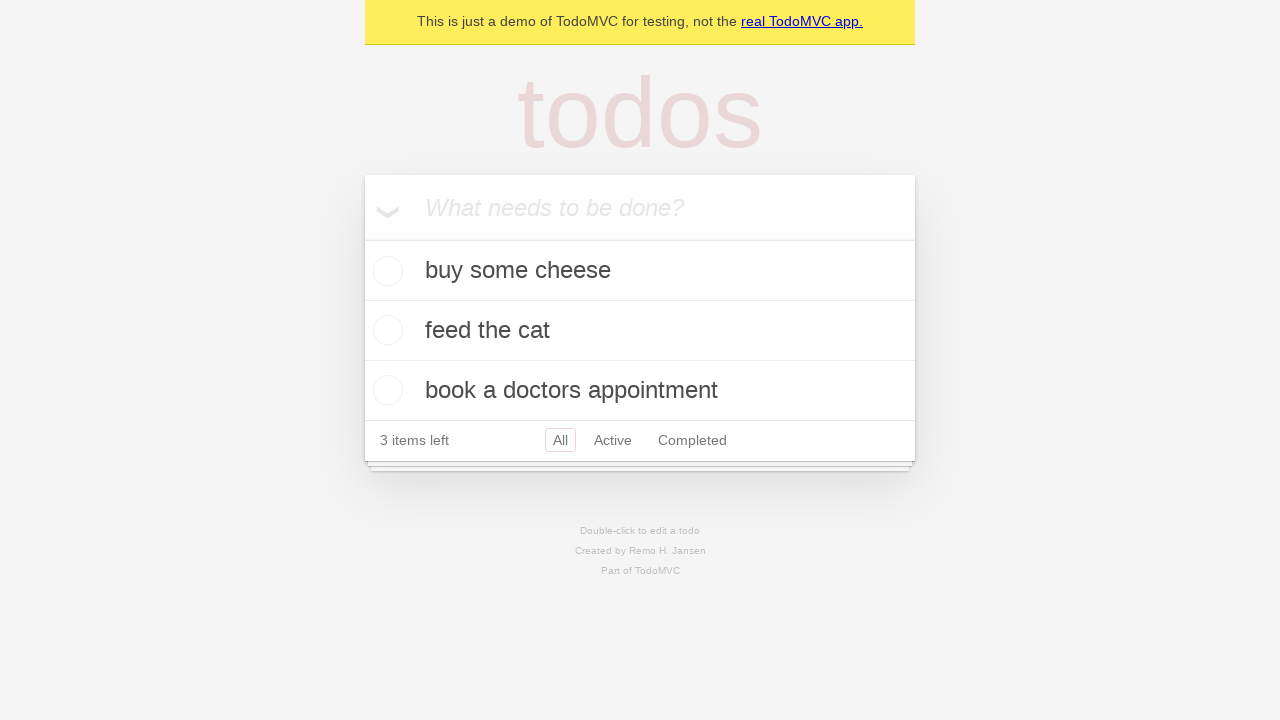

Double-clicked second todo item to enter edit mode at (640, 331) on internal:testid=[data-testid="todo-item"s] >> nth=1
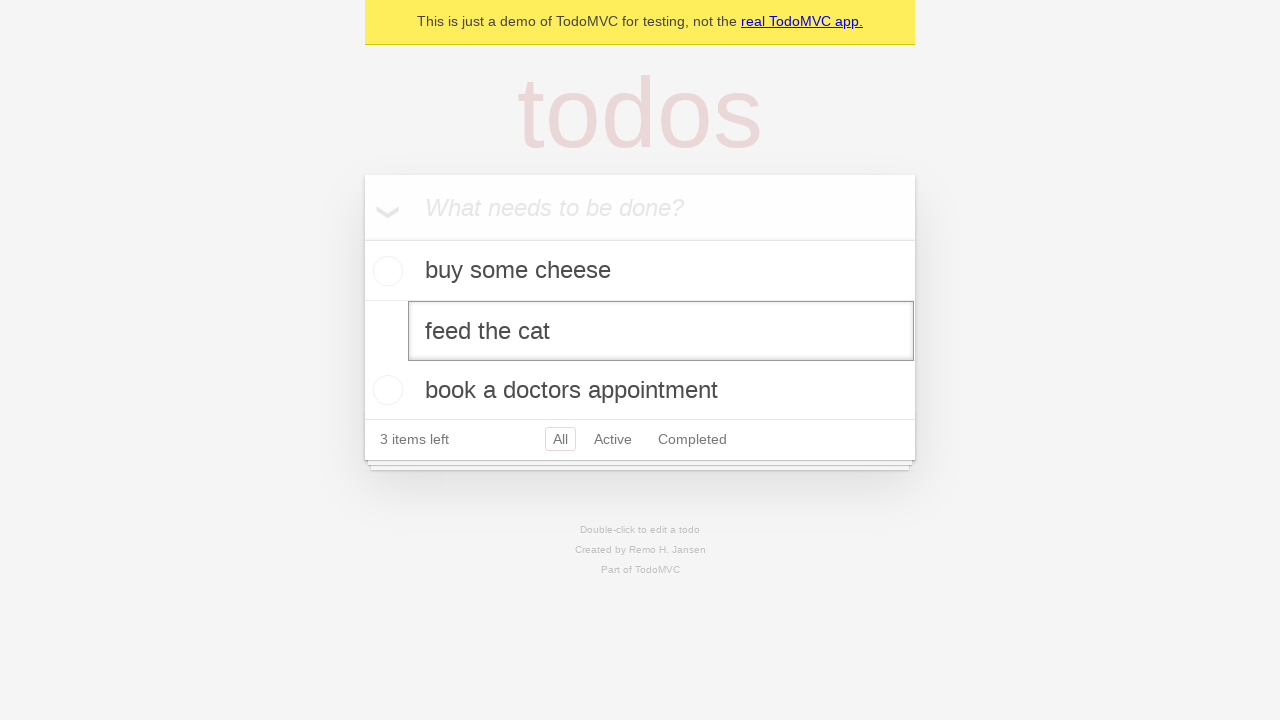

Cleared the edit textbox to empty string on internal:testid=[data-testid="todo-item"s] >> nth=1 >> internal:role=textbox[nam
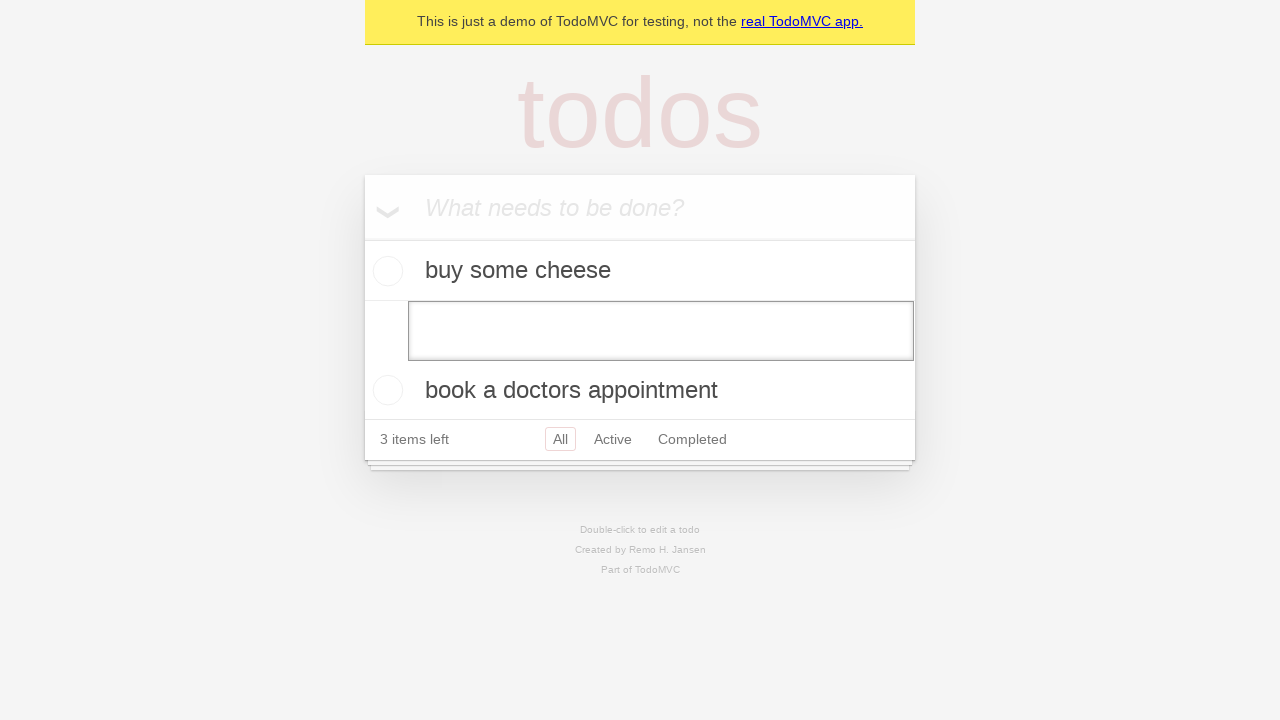

Pressed Enter to confirm edit with empty text, removing the todo item on internal:testid=[data-testid="todo-item"s] >> nth=1 >> internal:role=textbox[nam
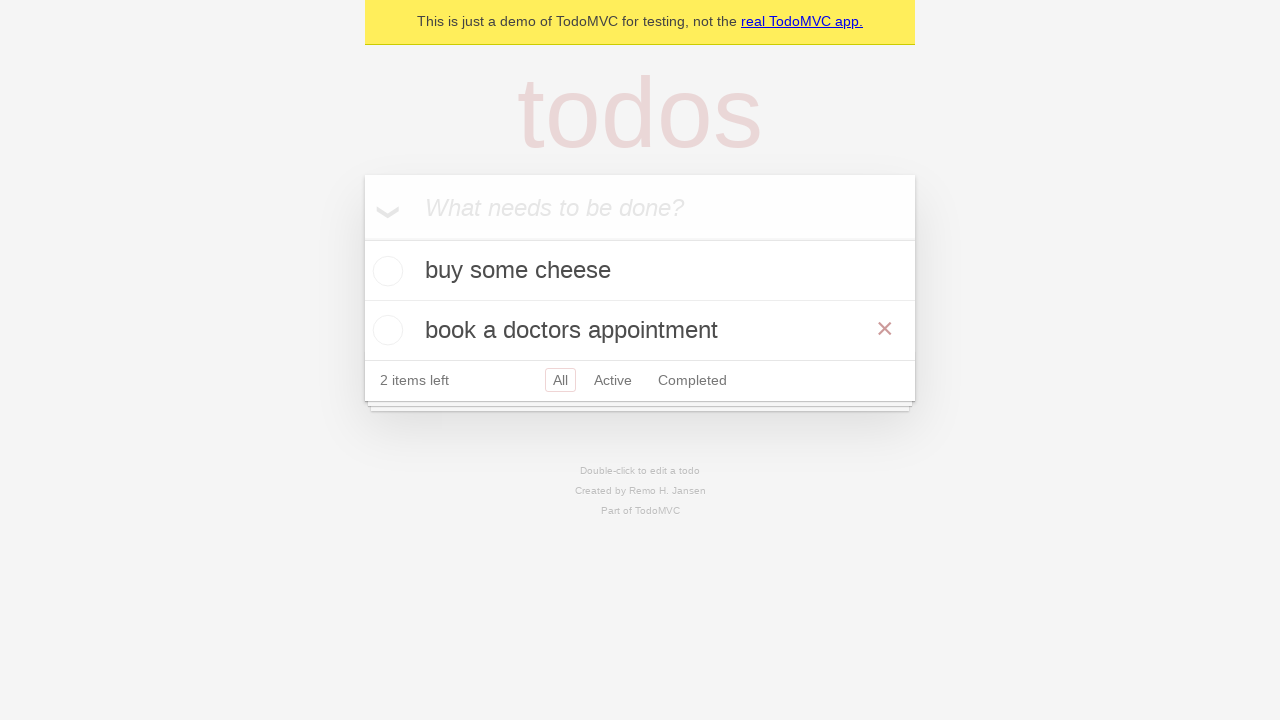

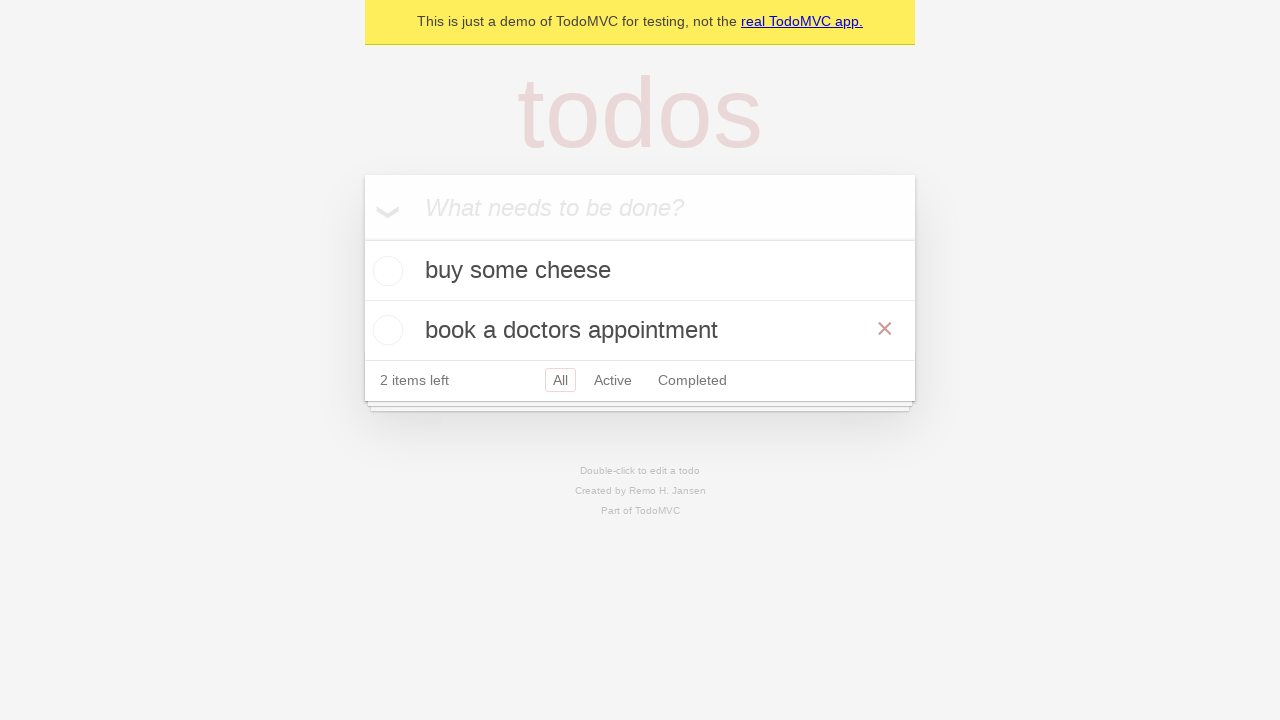